Tests registration form validation for phone number format - fills form with invalid phone number (too short) and verifies phone validation error

Starting URL: https://alada.vn/tai-khoan/dang-ky.html

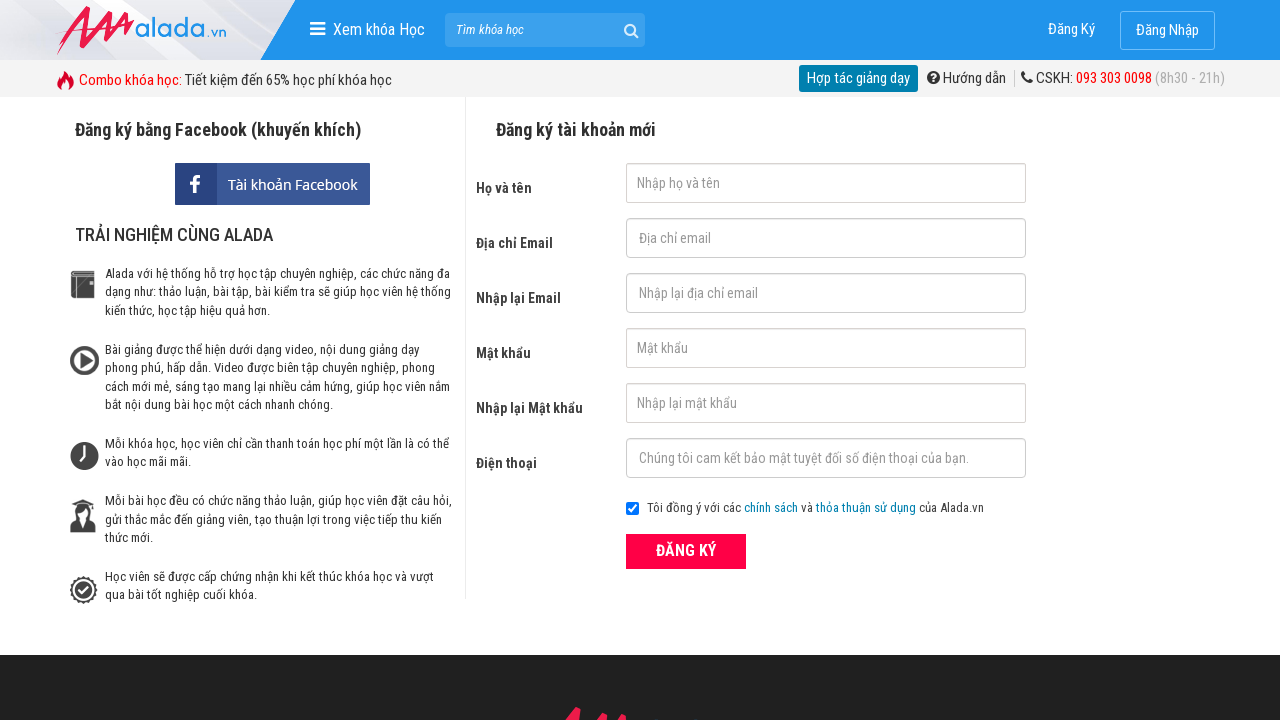

Filled name field with 'Dinh Duc Thuan' on input#txtFirstname
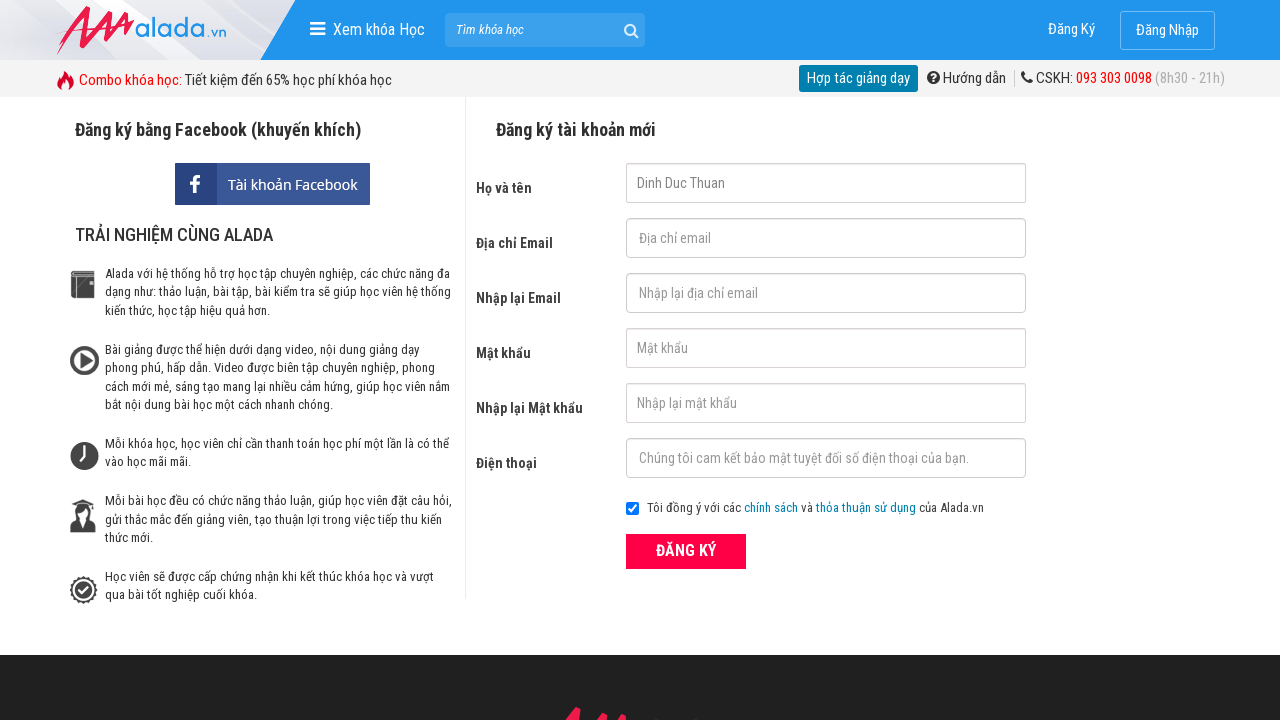

Filled email field with 'ducthuan@gmail.com' on input#txtEmail
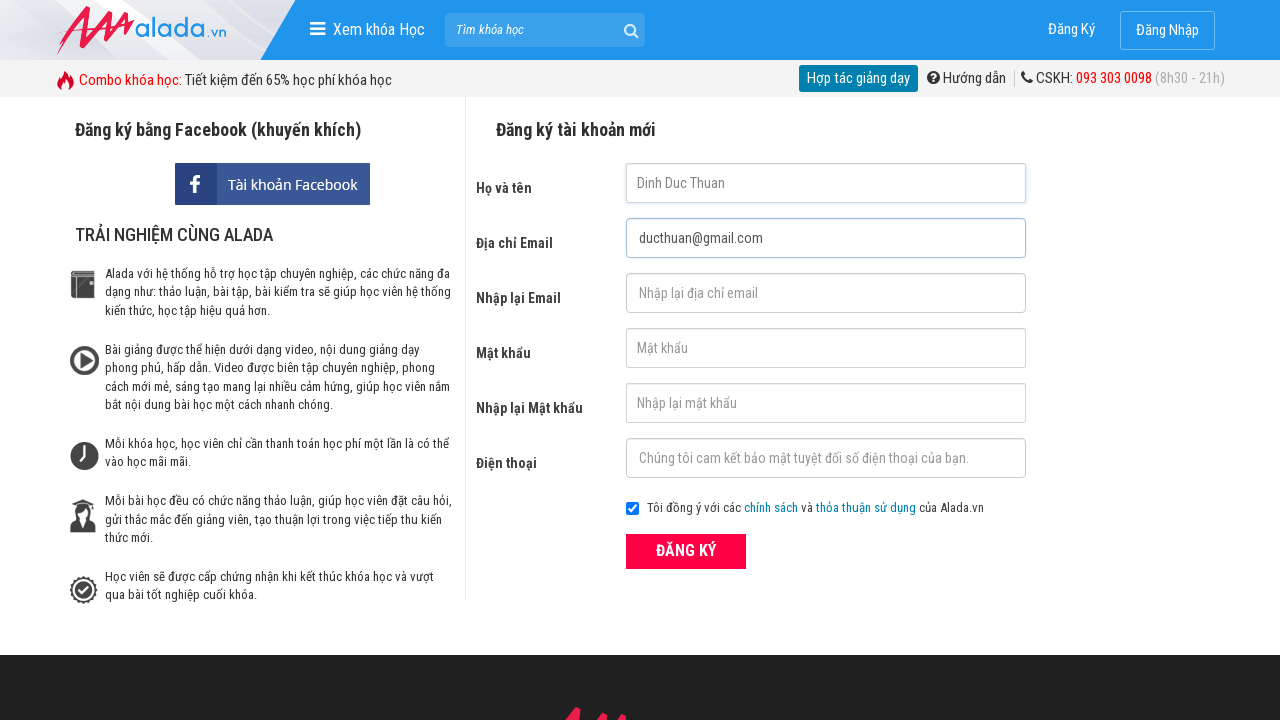

Filled confirm email field with 'ducthuan@gmail.com' on input#txtCEmail
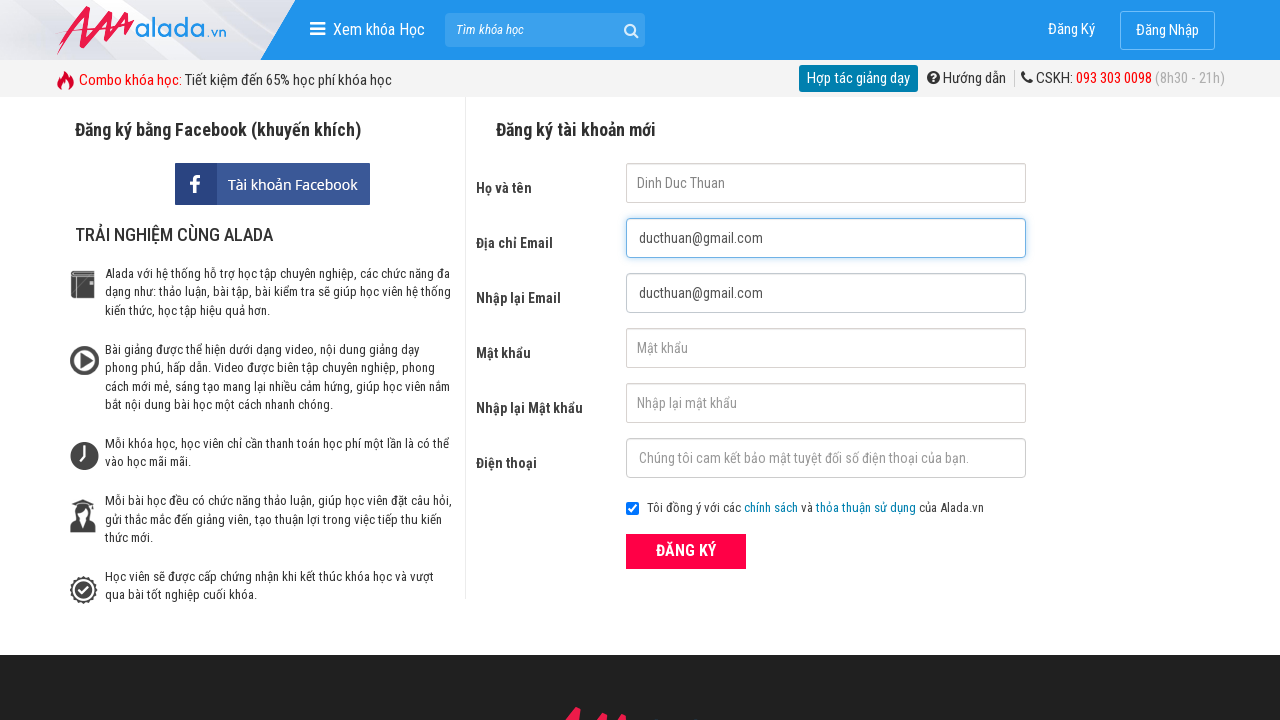

Filled password field with '123thuan' on input#txtPassword
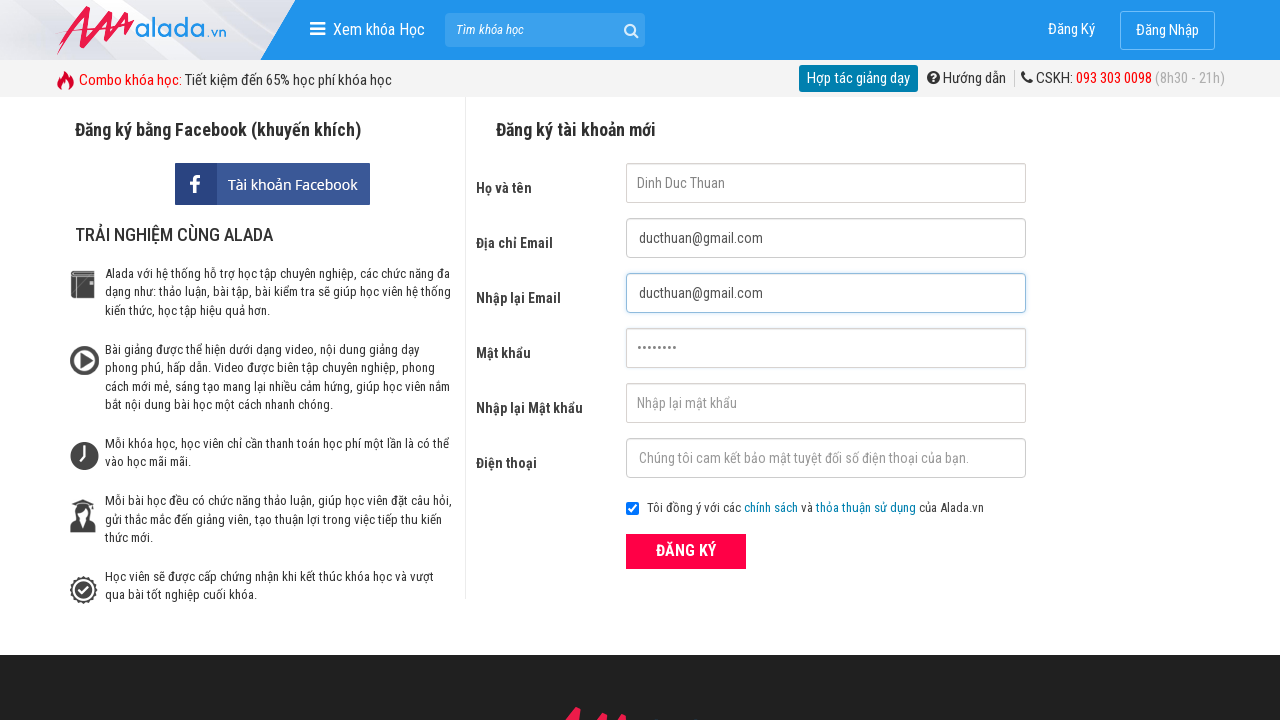

Filled confirm password field with '123thuan' on input#txtCPassword
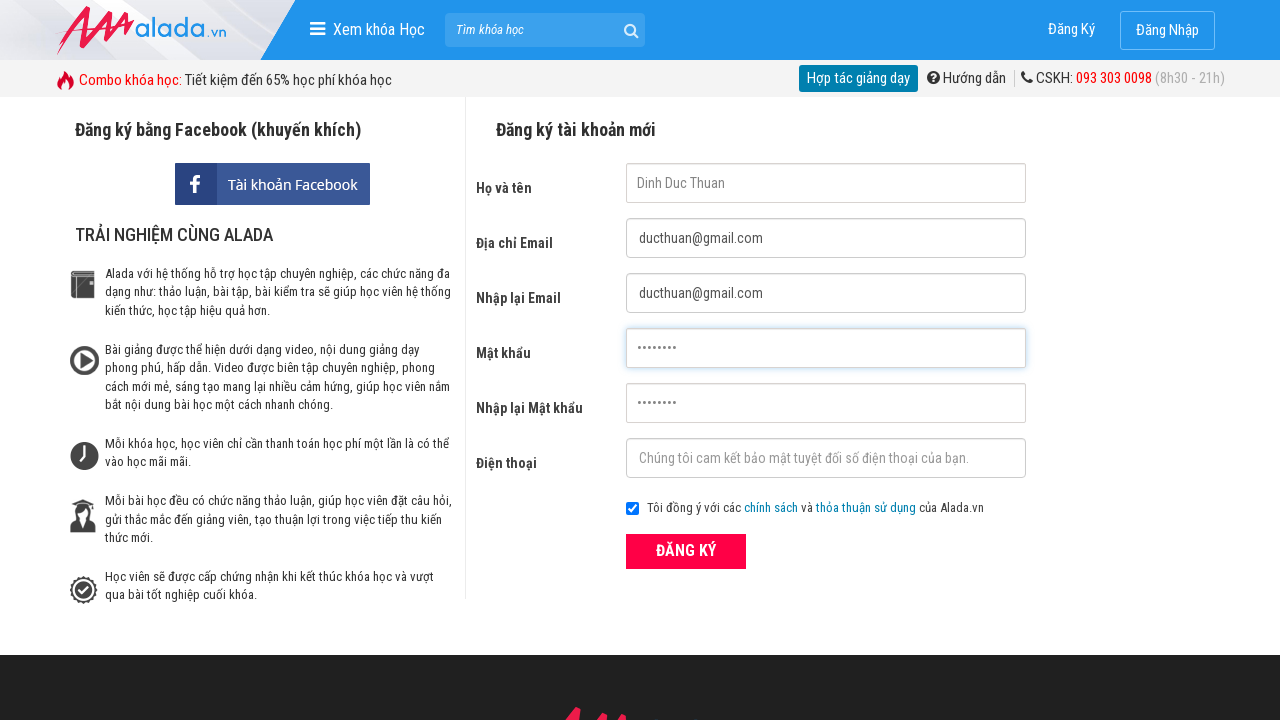

Filled phone field with invalid number '093429' (too short) on input#txtPhone
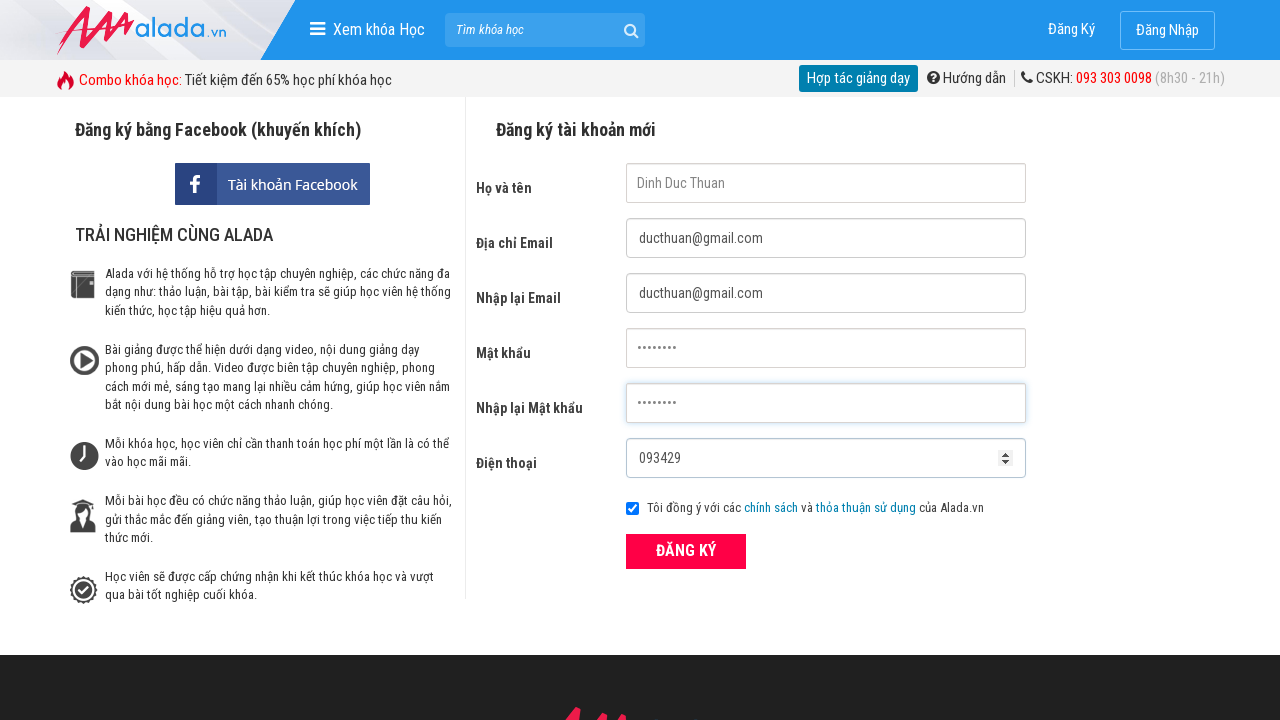

Clicked submit button to attempt form submission at (686, 551) on button[type='submit']
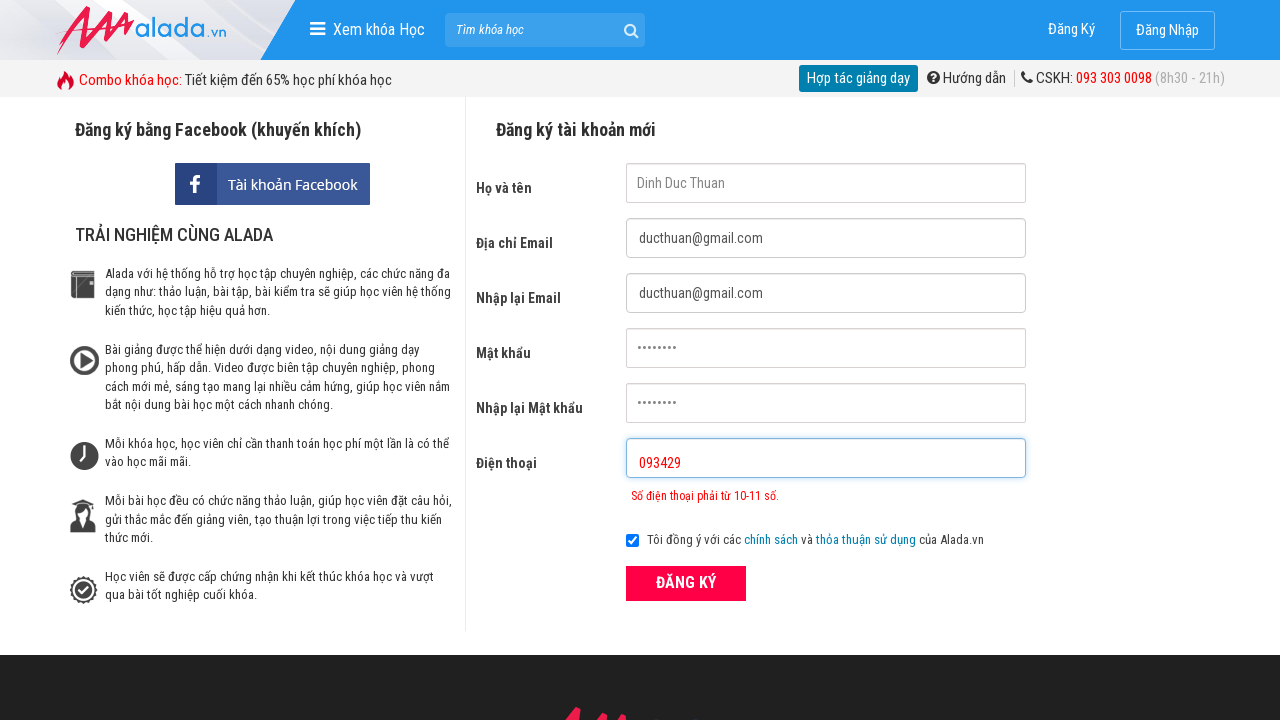

Phone validation error message appeared, confirming invalid phone format validation
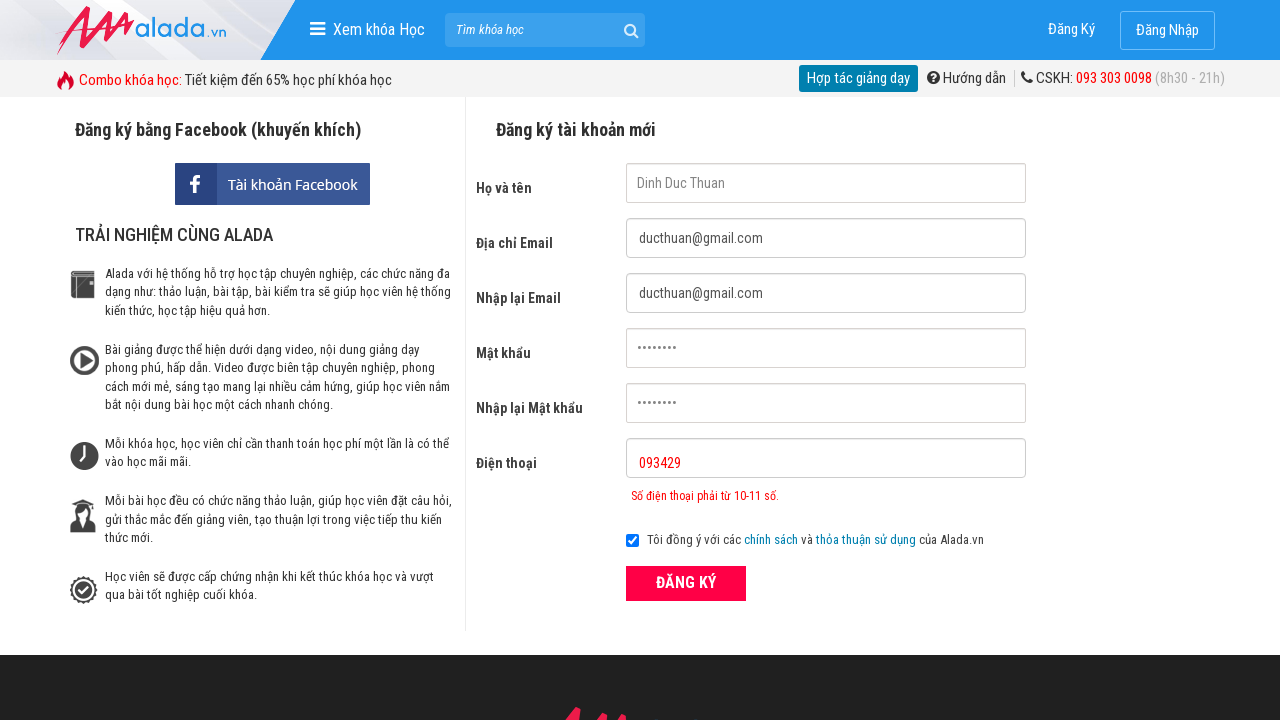

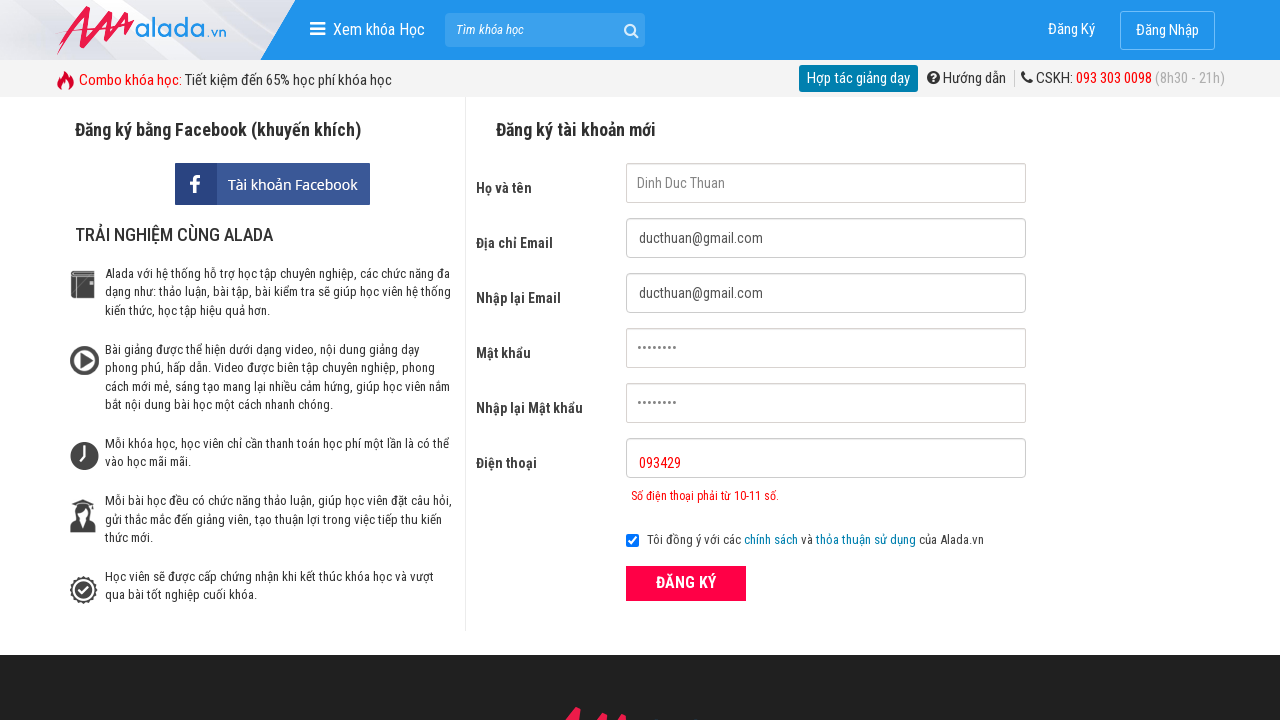